Verifies that the sign-in page loads successfully

Starting URL: https://www.guvi.in/sign-in/

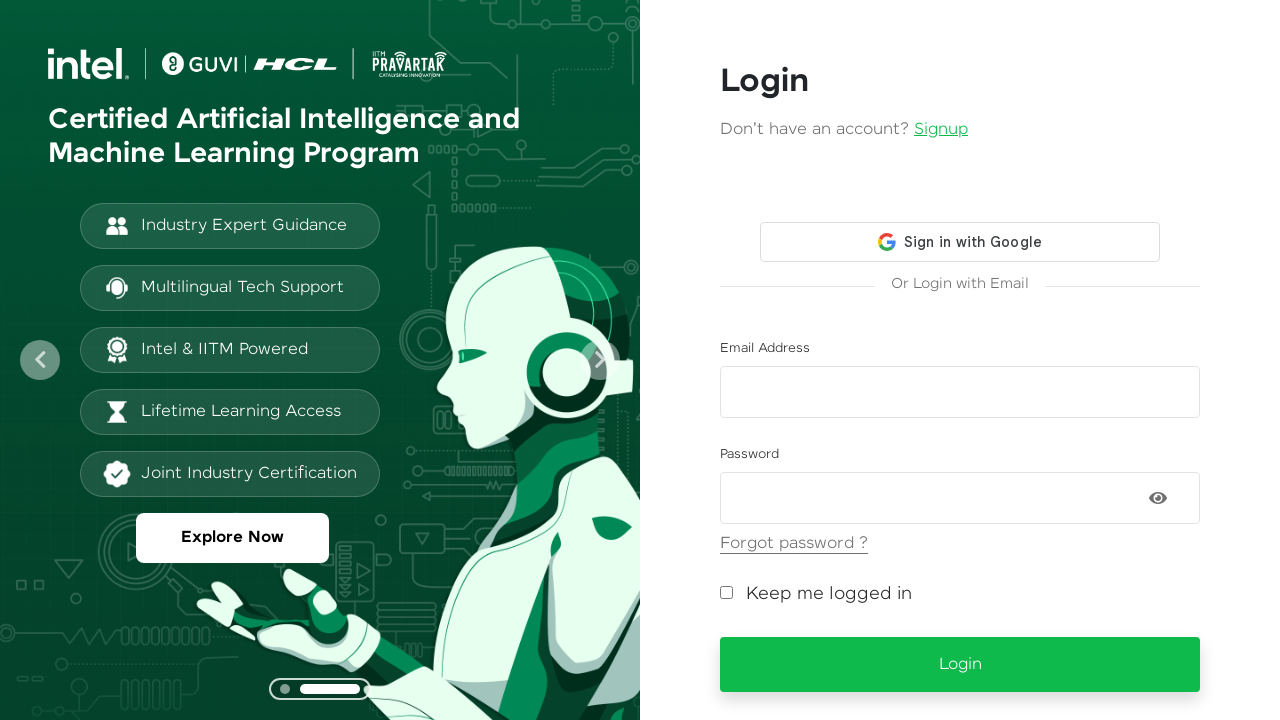

Retrieved current page URL
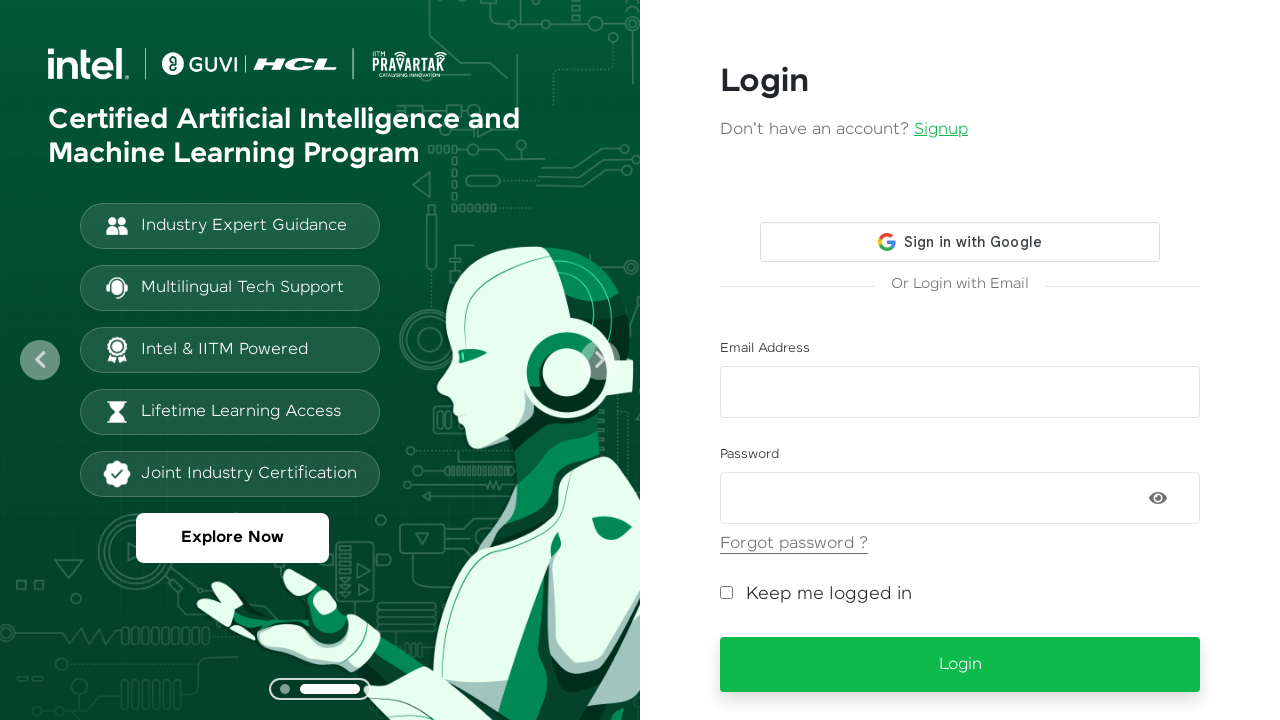

Asserted that sign-in page URL contains 'sign-in'
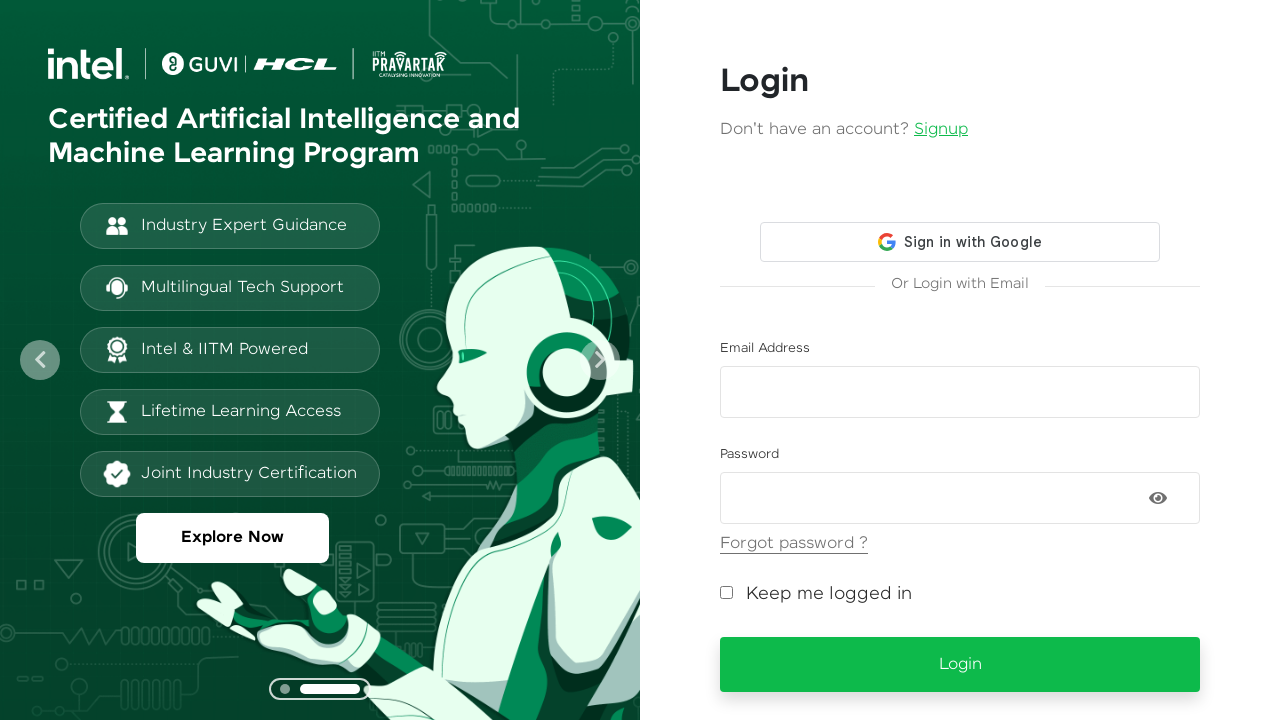

Waited for page to reach networkidle state
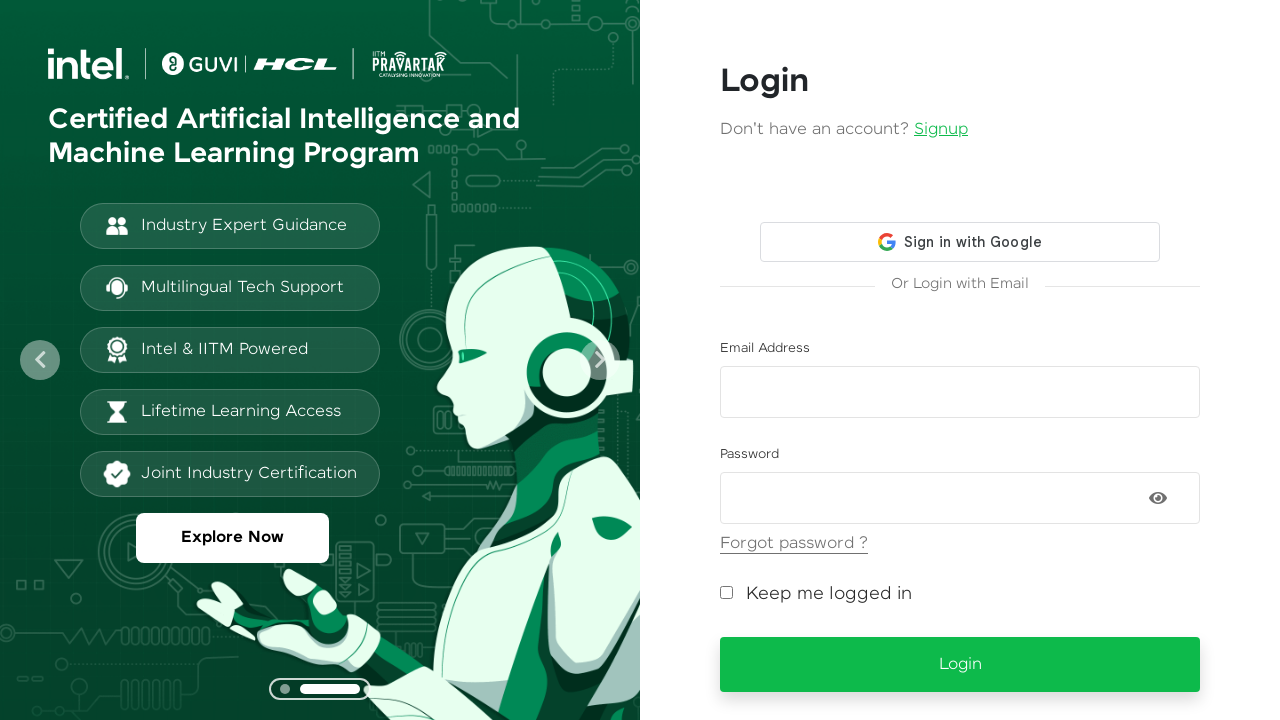

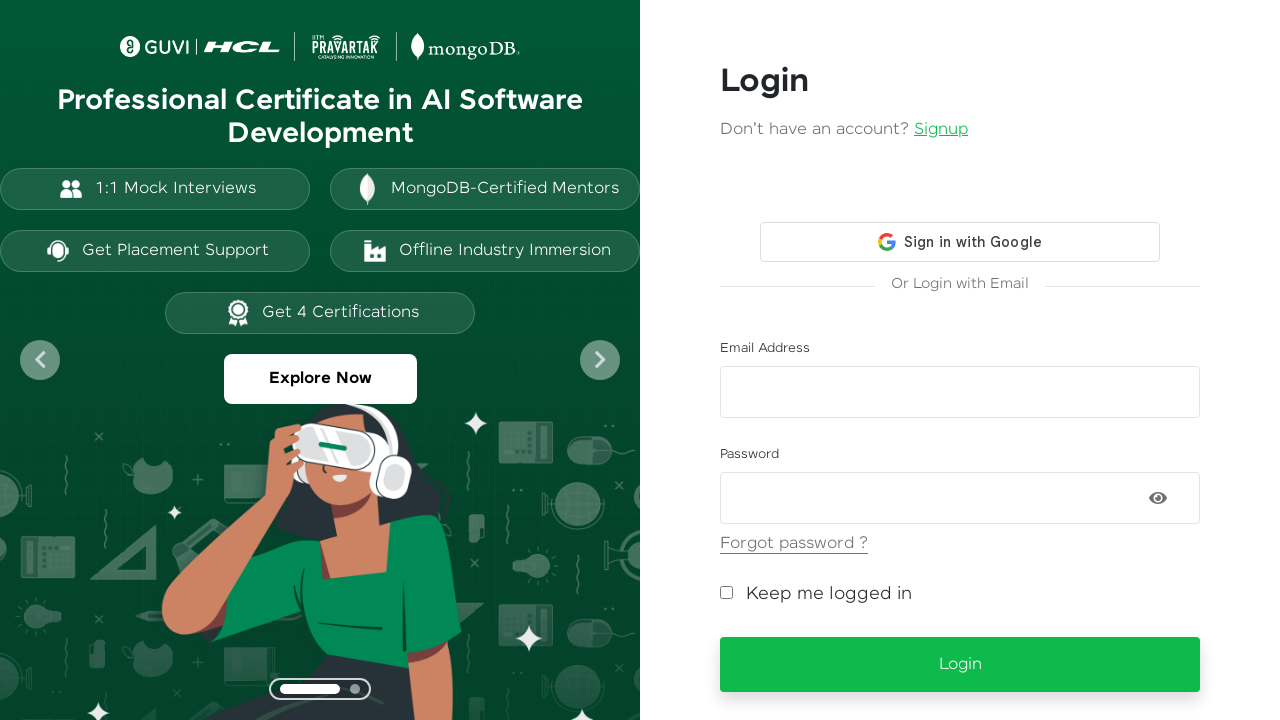